Tests hover functionality by hovering over three images and verifying that user names and view profile links are displayed for each image

Starting URL: https://loopcamp.vercel.app

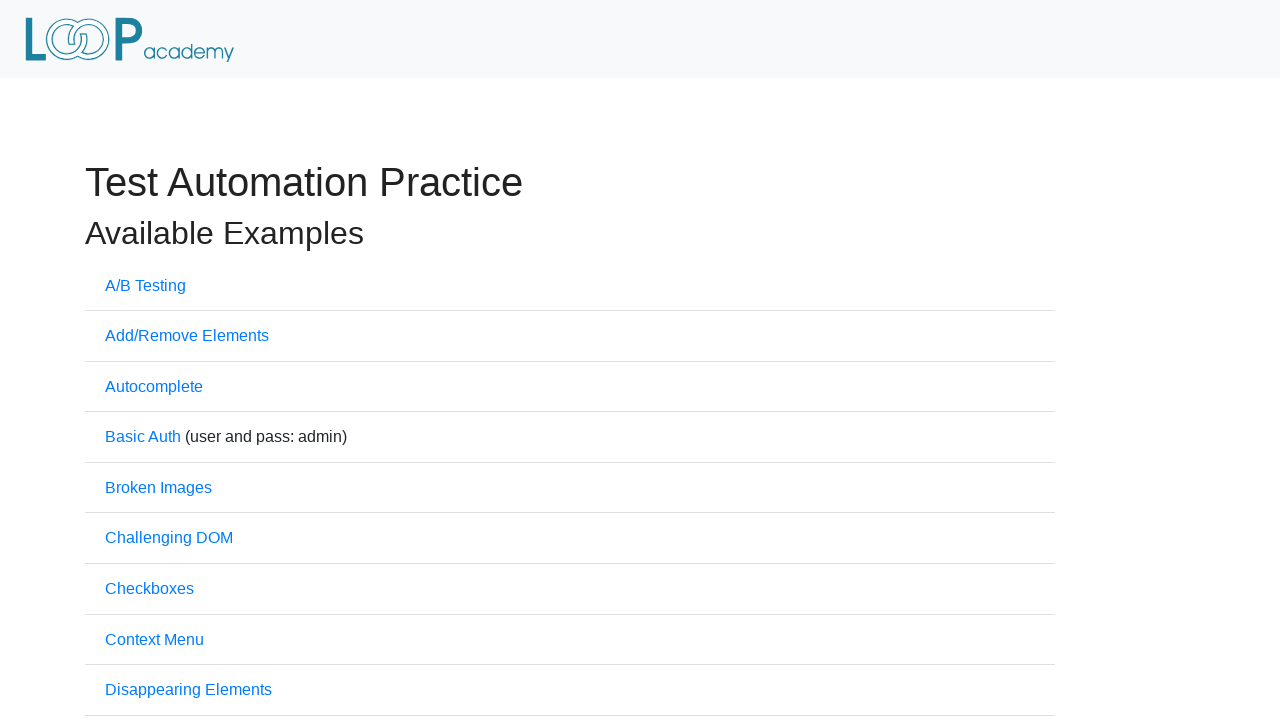

Clicked on hovers link to navigate to hover test page at (130, 361) on xpath=//a[@href='hovers.html']
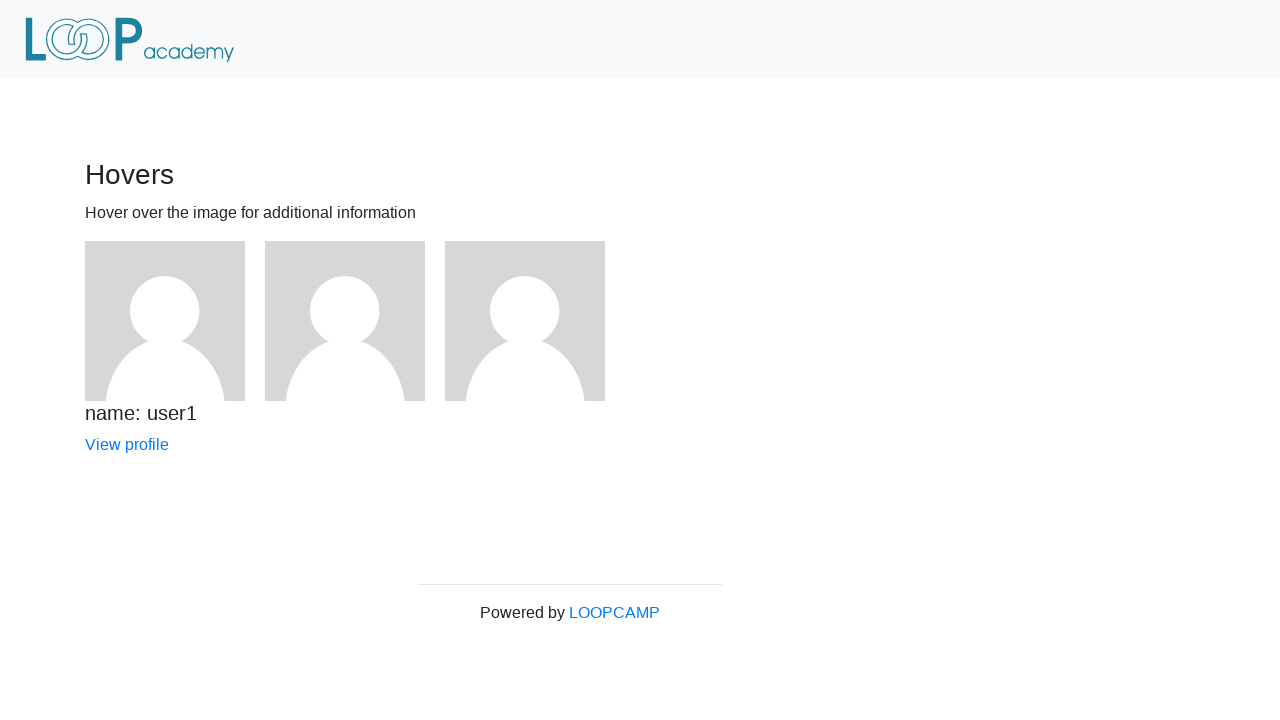

Hovered over first image at (175, 349) on xpath=//div[@class='figure'][1]
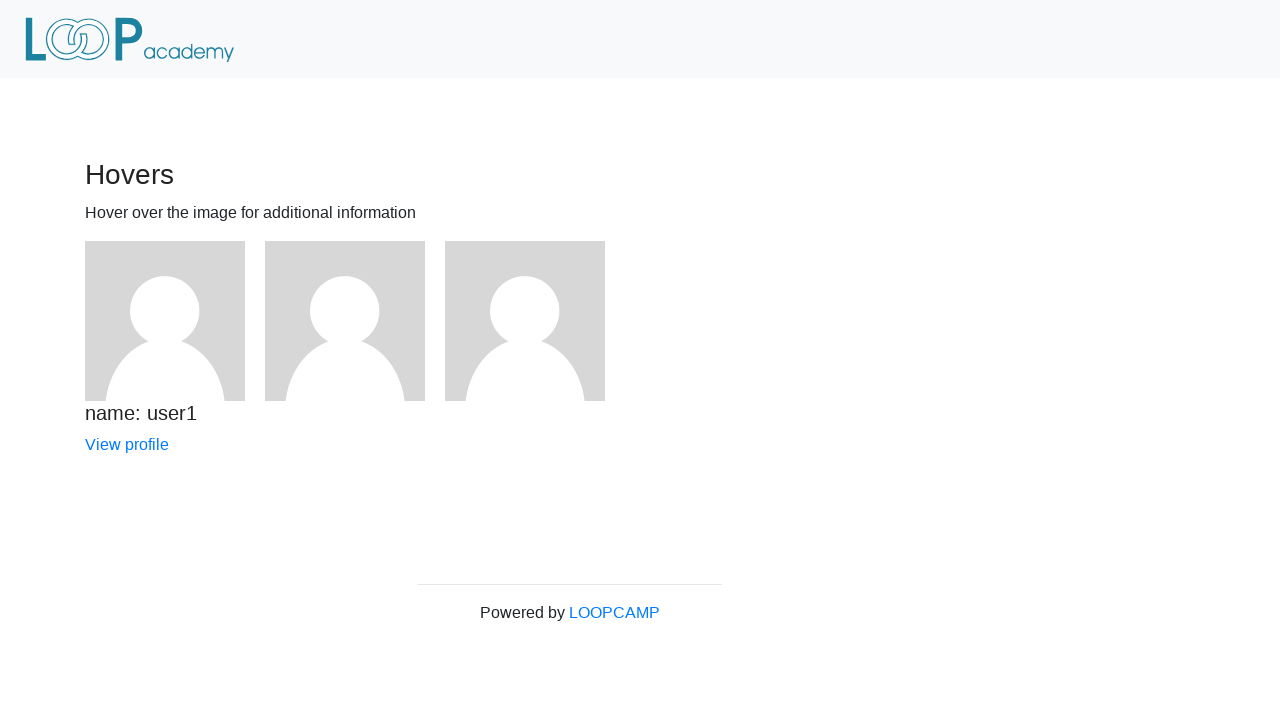

Verified user1 name is visible after hovering over first image
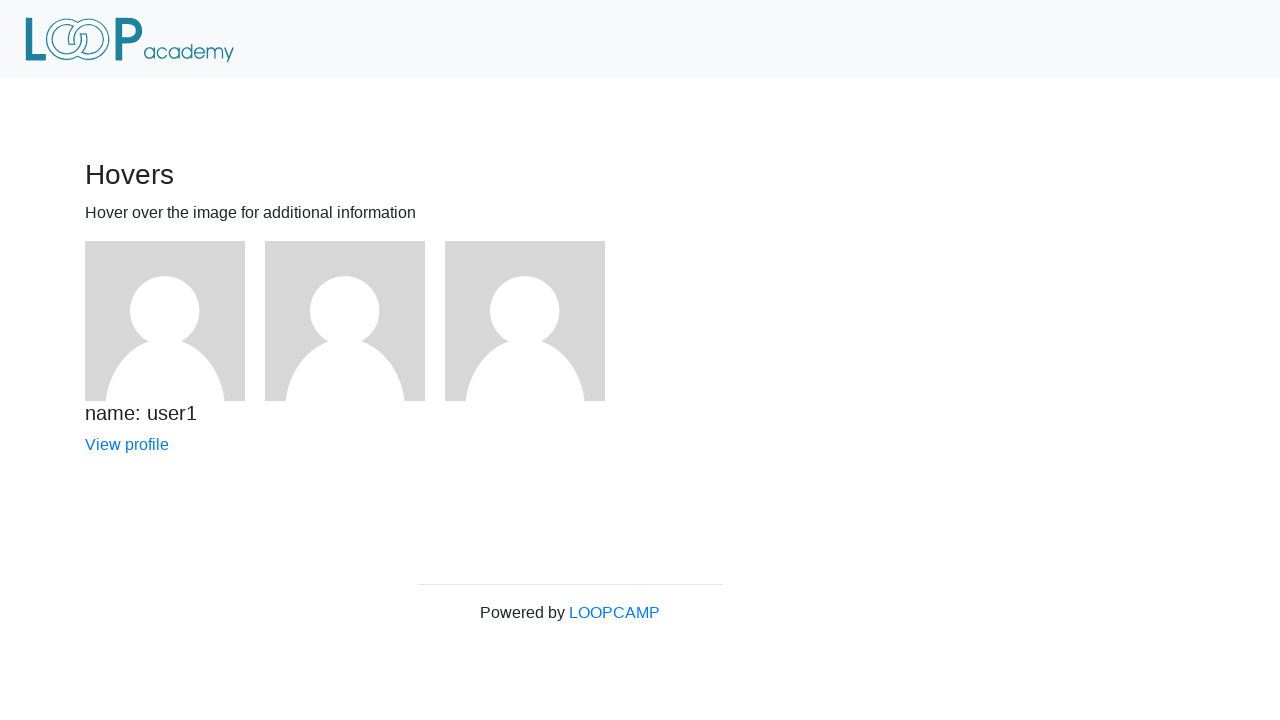

Verified view profile link for user1 is visible
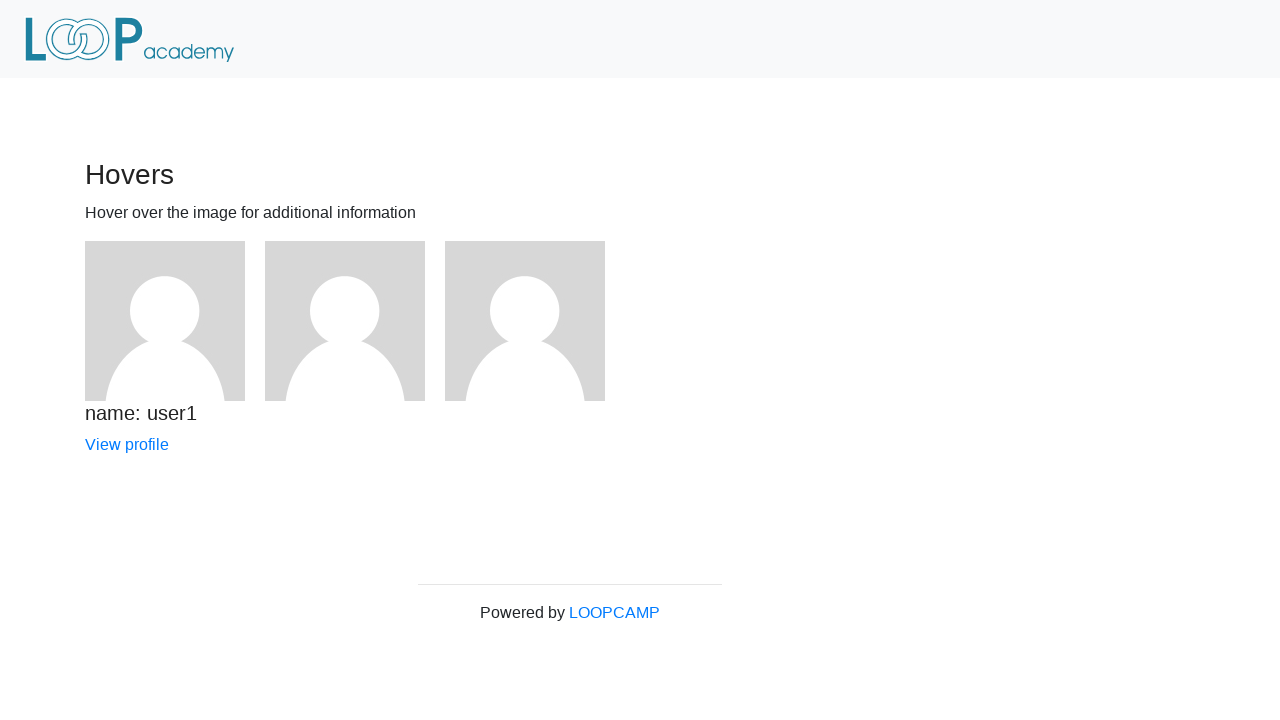

Hovered over second image at (355, 321) on xpath=//div[@class='figure'][2]
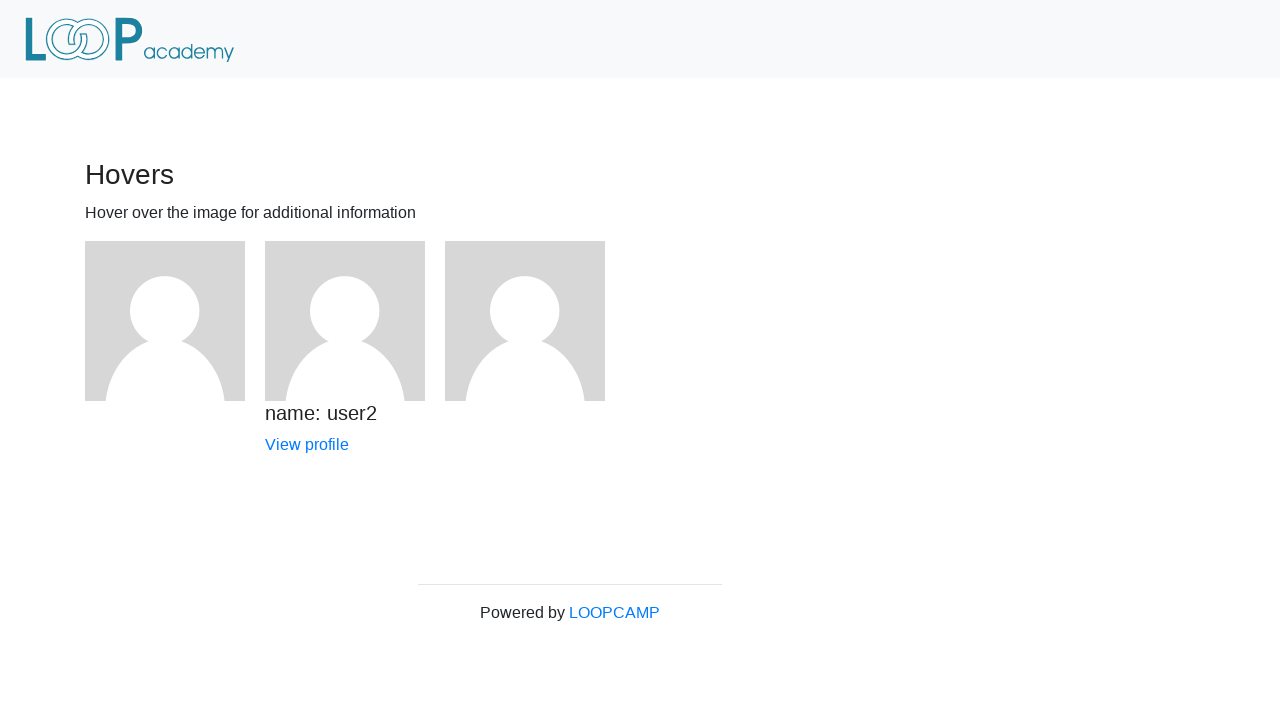

Verified user2 name is visible after hovering over second image
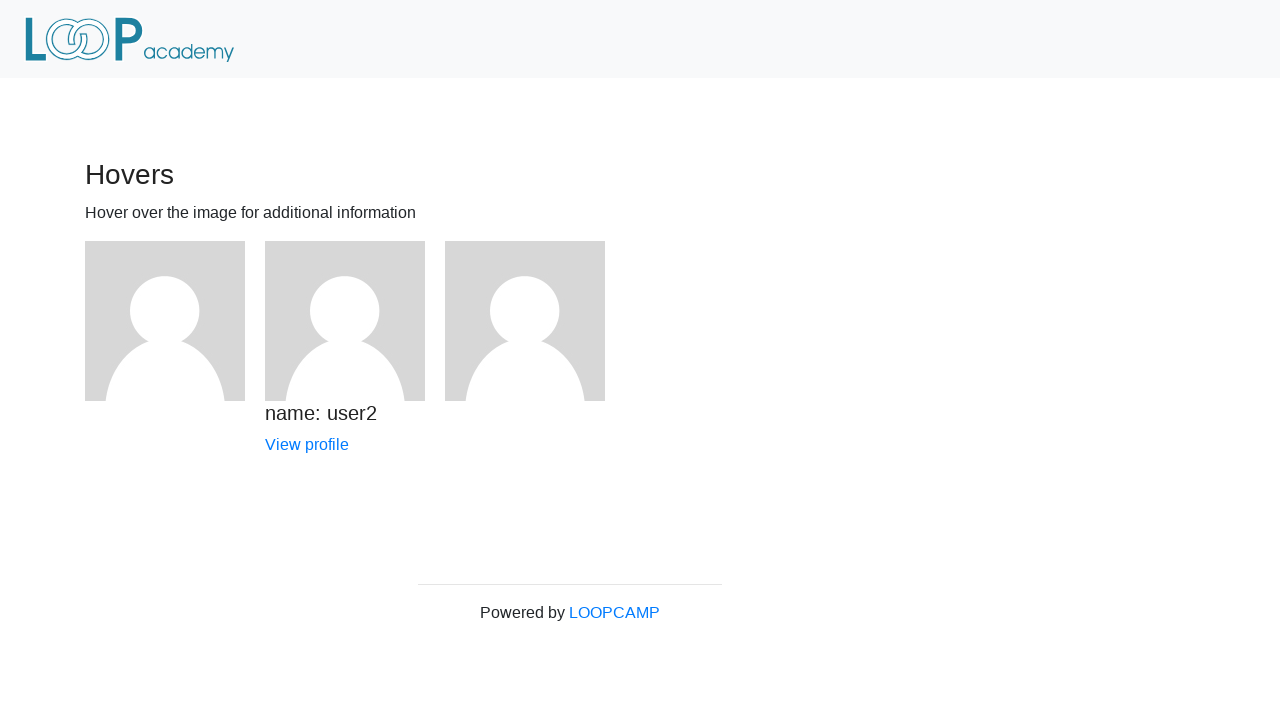

Verified view profile link for user2 is visible
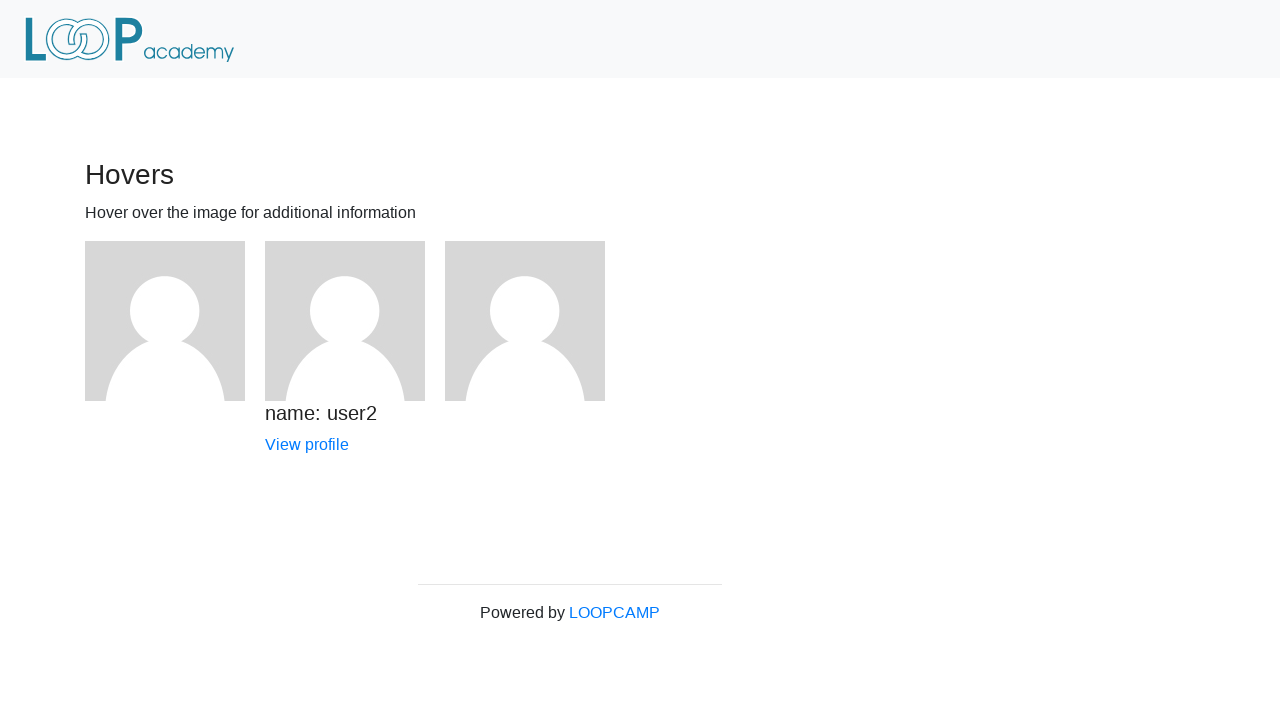

Hovered over third image at (535, 321) on xpath=//div[@class='figure'][3]
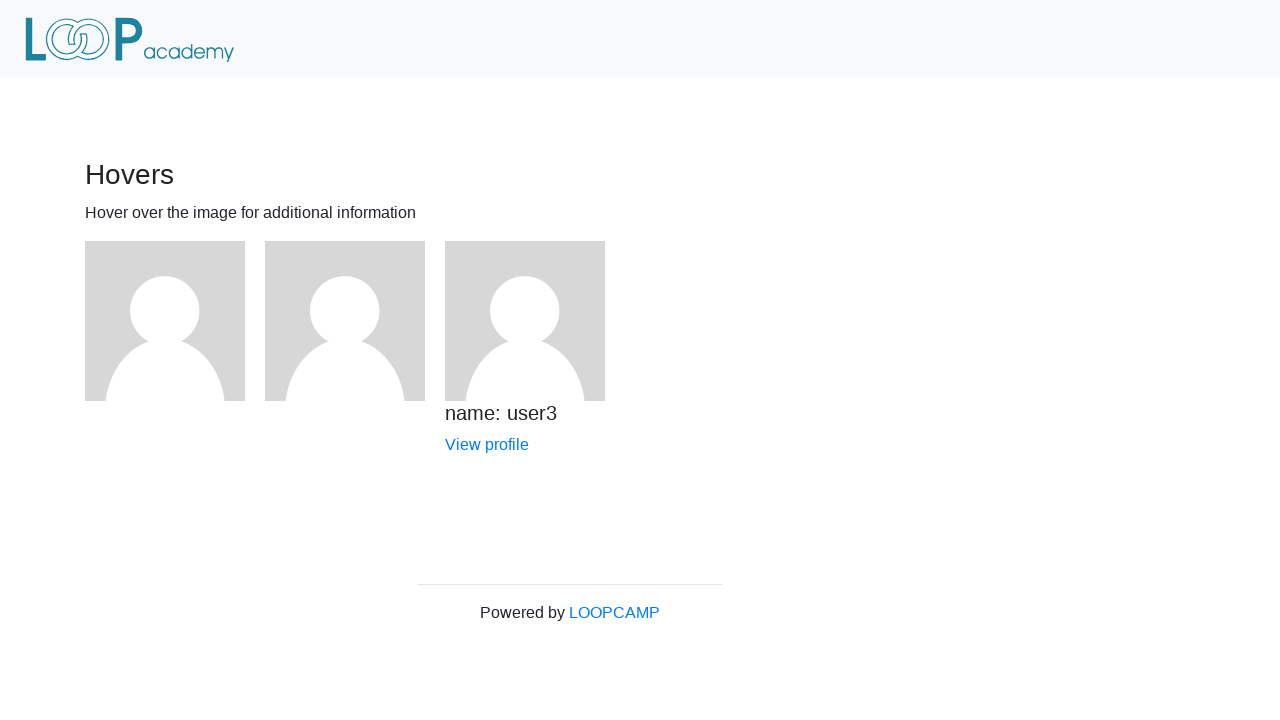

Verified user3 name is visible after hovering over third image
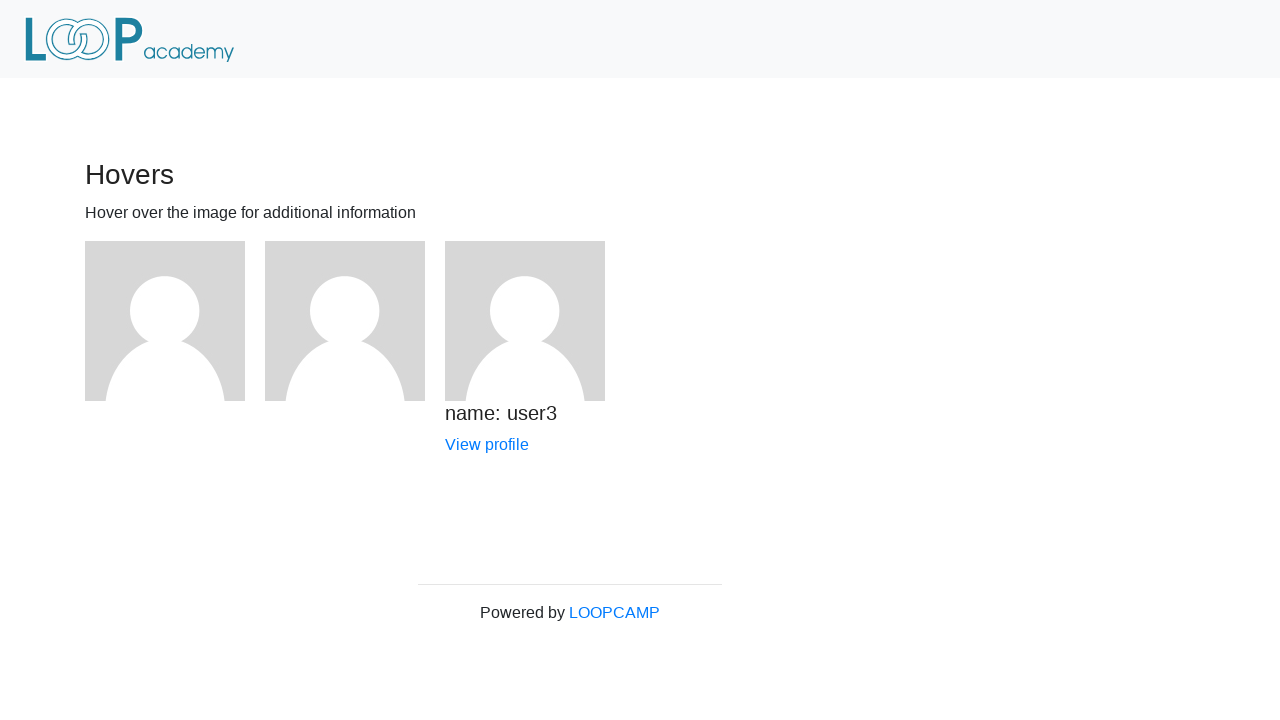

Verified view profile link for user3 is visible
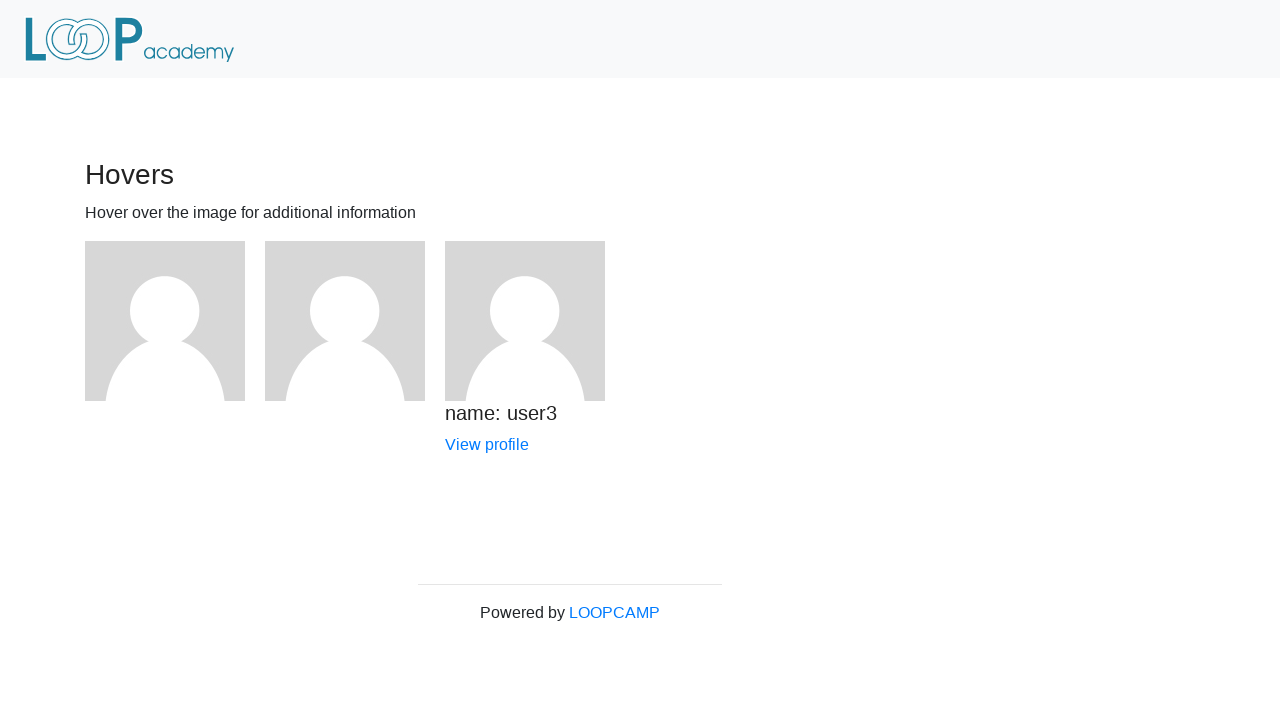

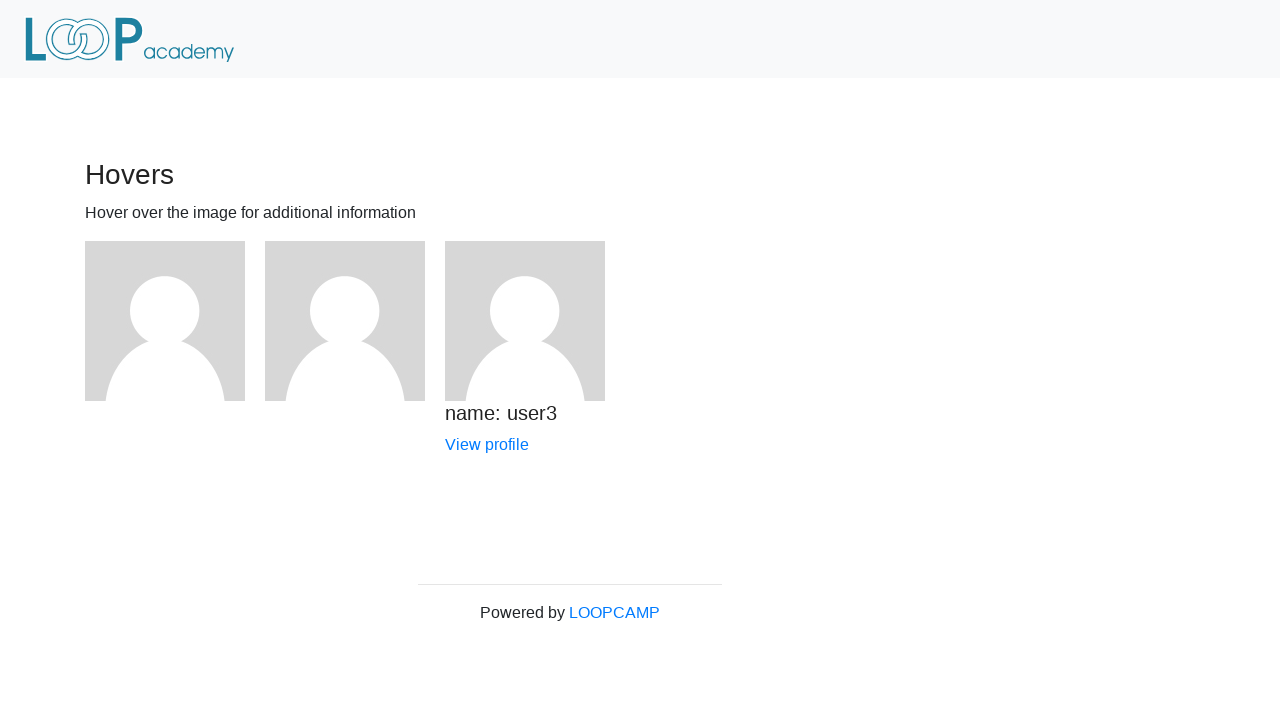